Tests the vegetable shopping functionality by searching for items containing 'ca', finding Cashews in the product list, adding it to cart, and clicking the cart icon

Starting URL: https://rahulshettyacademy.com/seleniumPractise/#/

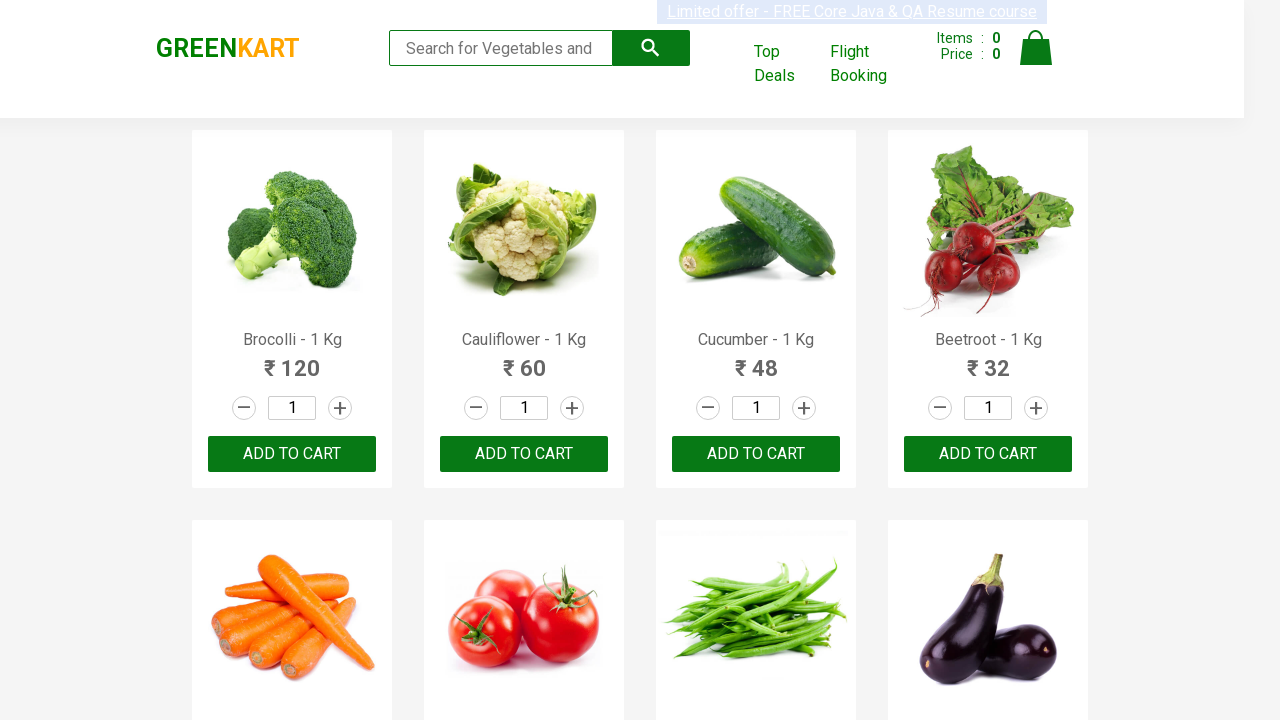

Filled search box with 'ca' on .search-keyword
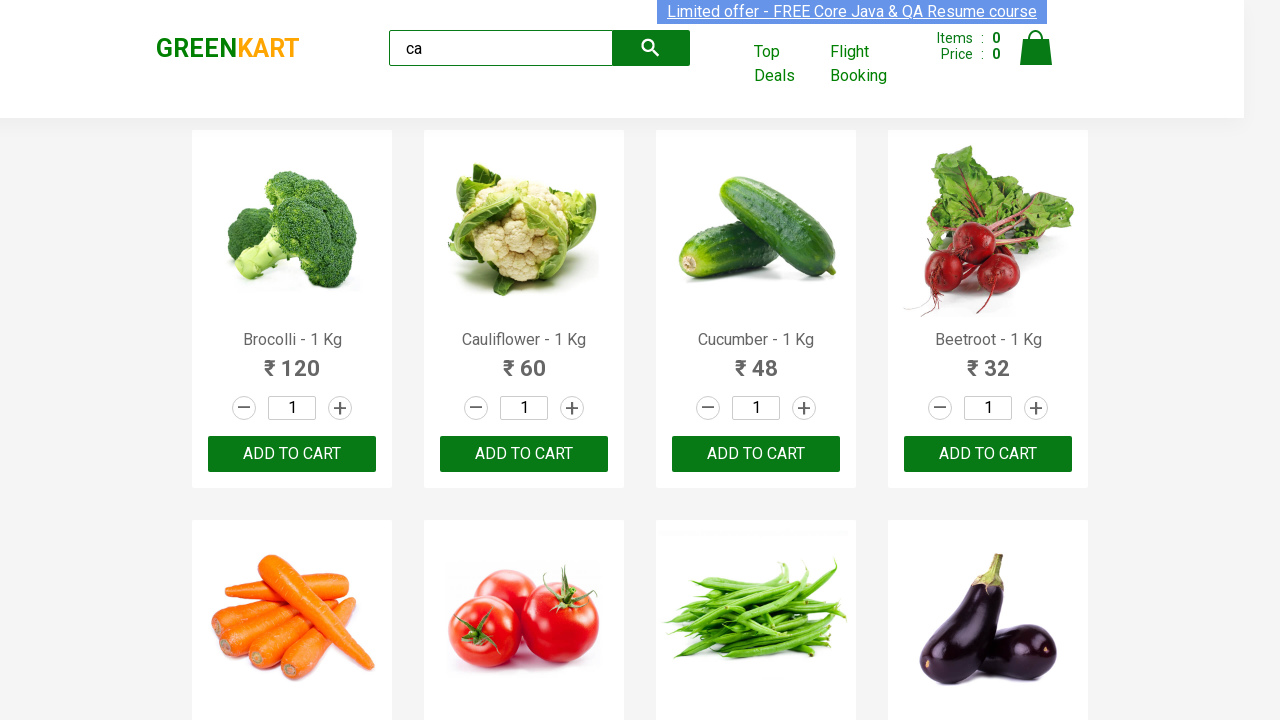

Waited 2 seconds for search results to load
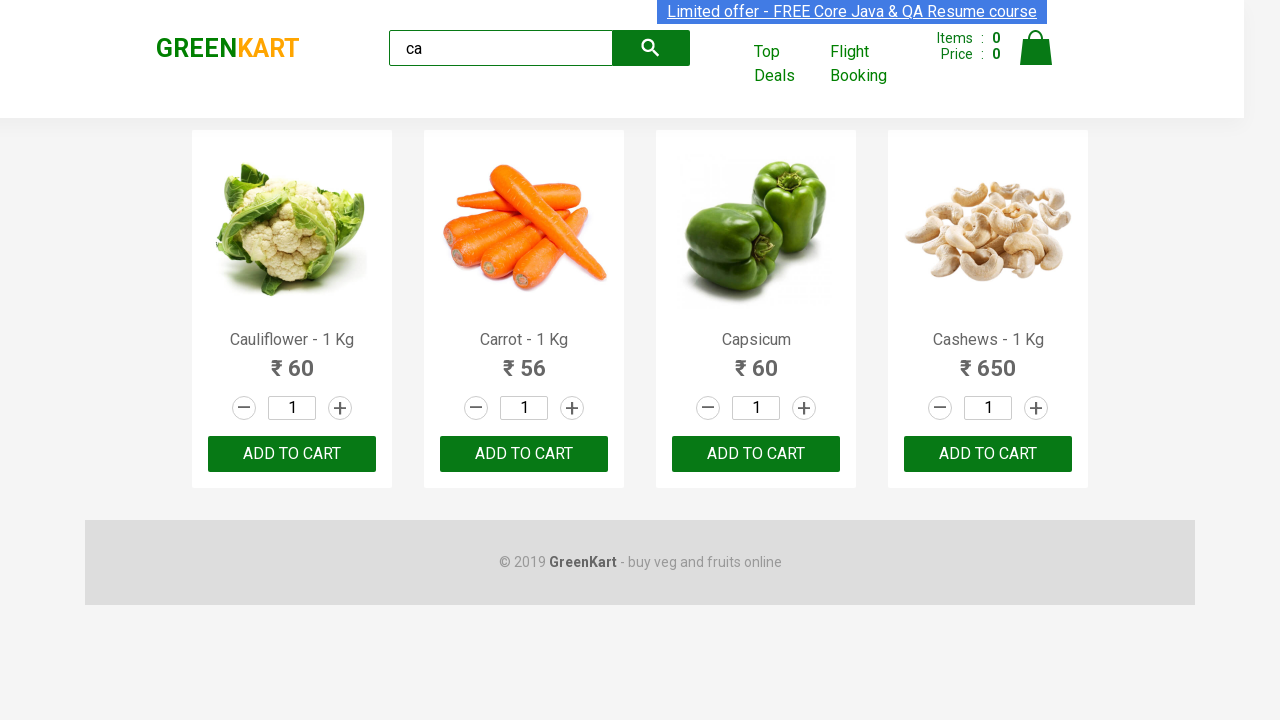

Located all product elements
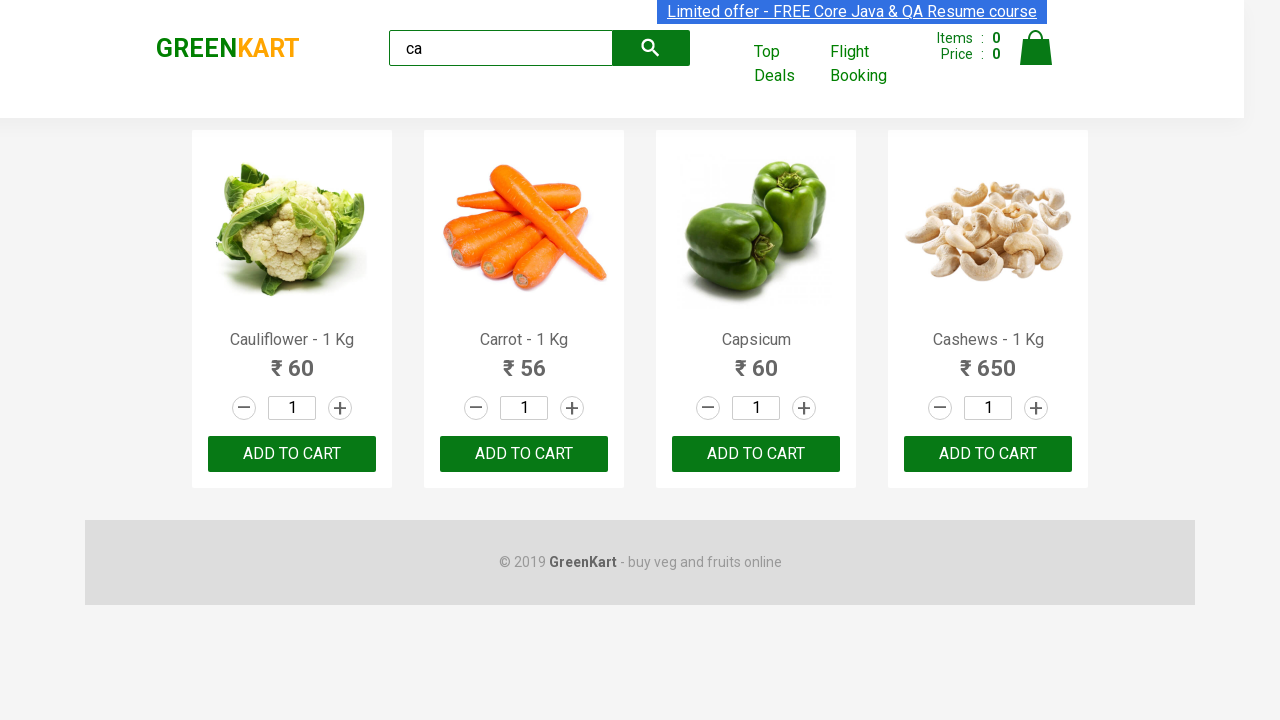

Retrieved product name: 'Cauliflower - 1 Kg'
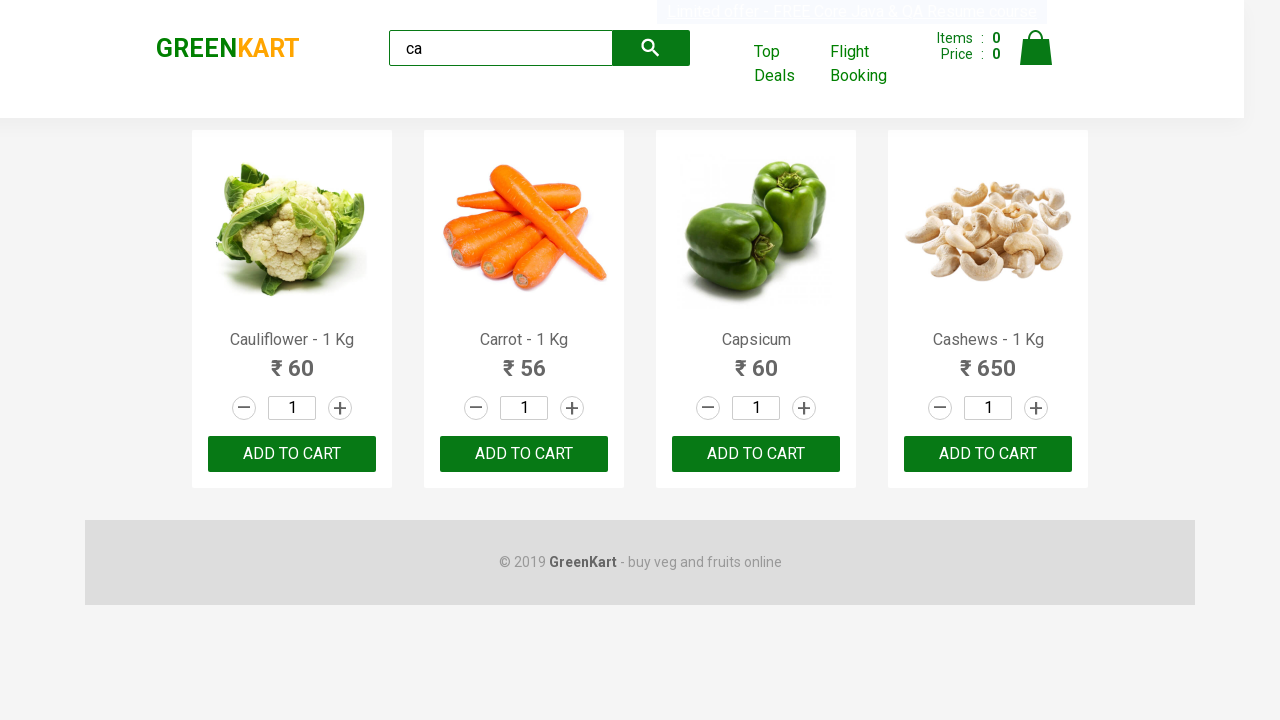

Retrieved product name: 'Carrot - 1 Kg'
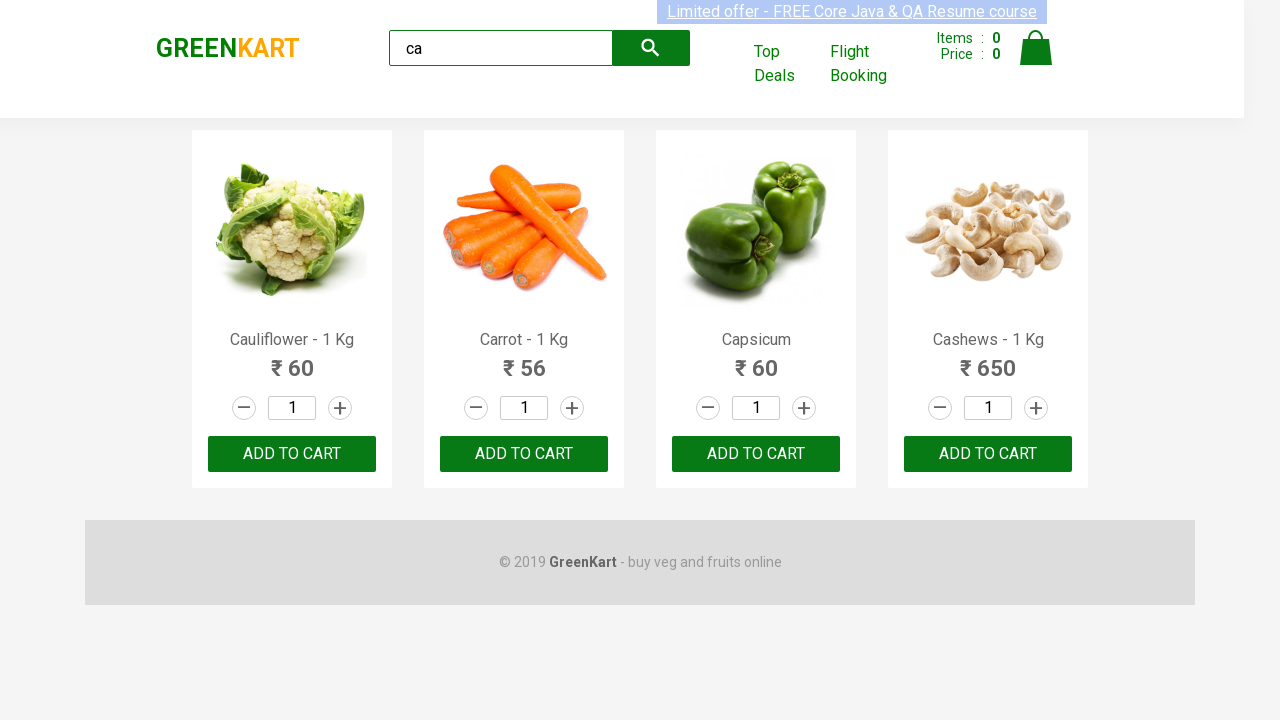

Retrieved product name: 'Capsicum'
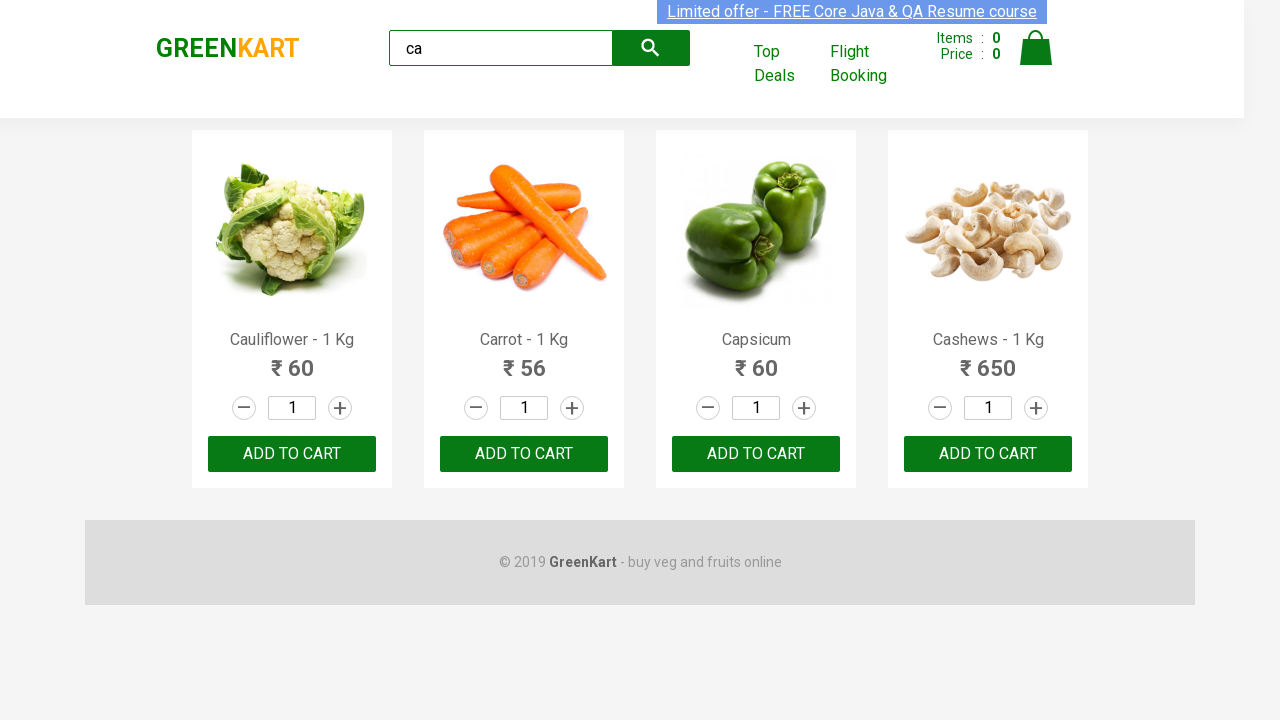

Retrieved product name: 'Cashews - 1 Kg'
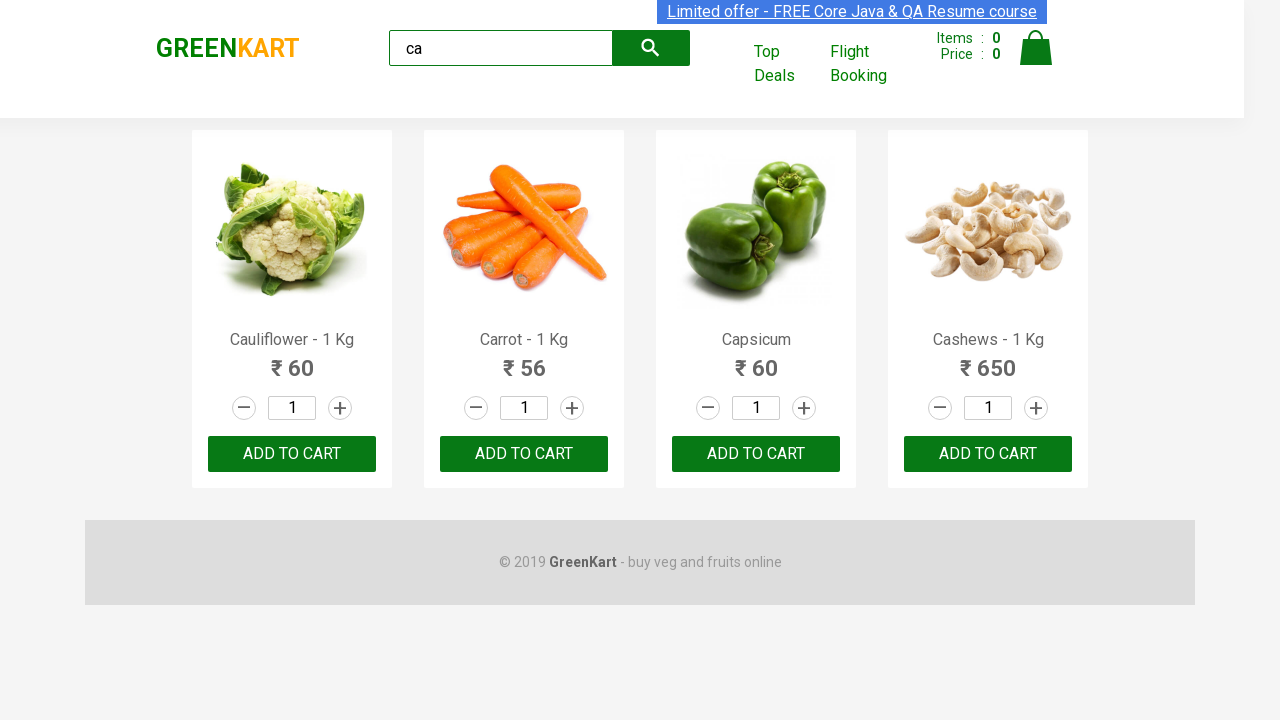

Found Cashews and clicked Add to Cart button at (988, 454) on .products .product >> nth=3 >> button
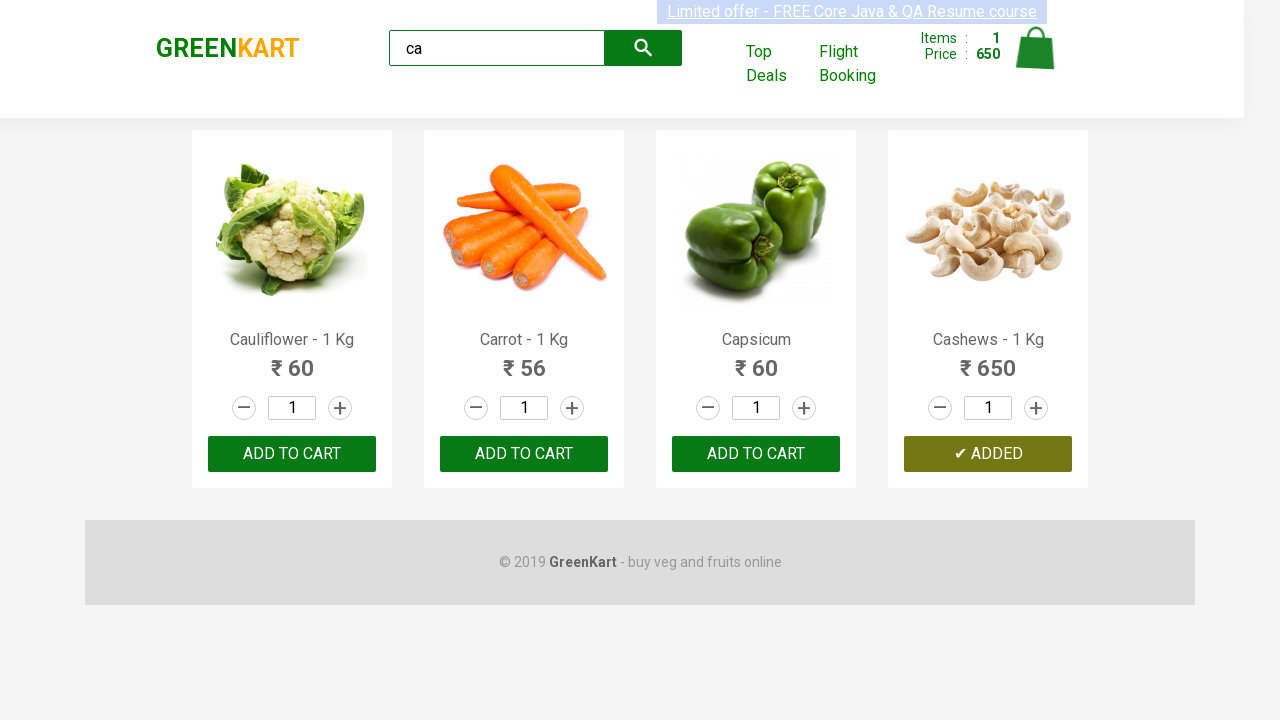

Clicked cart icon to view cart at (1036, 48) on .cart-icon > img
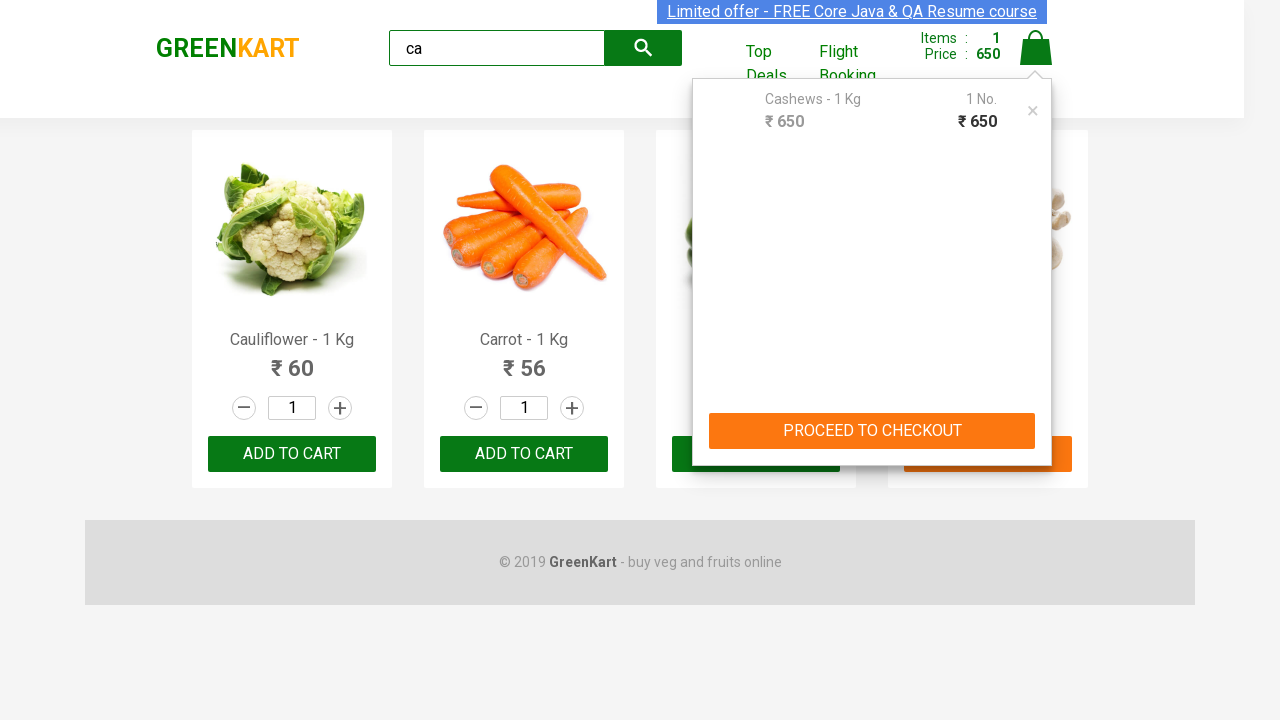

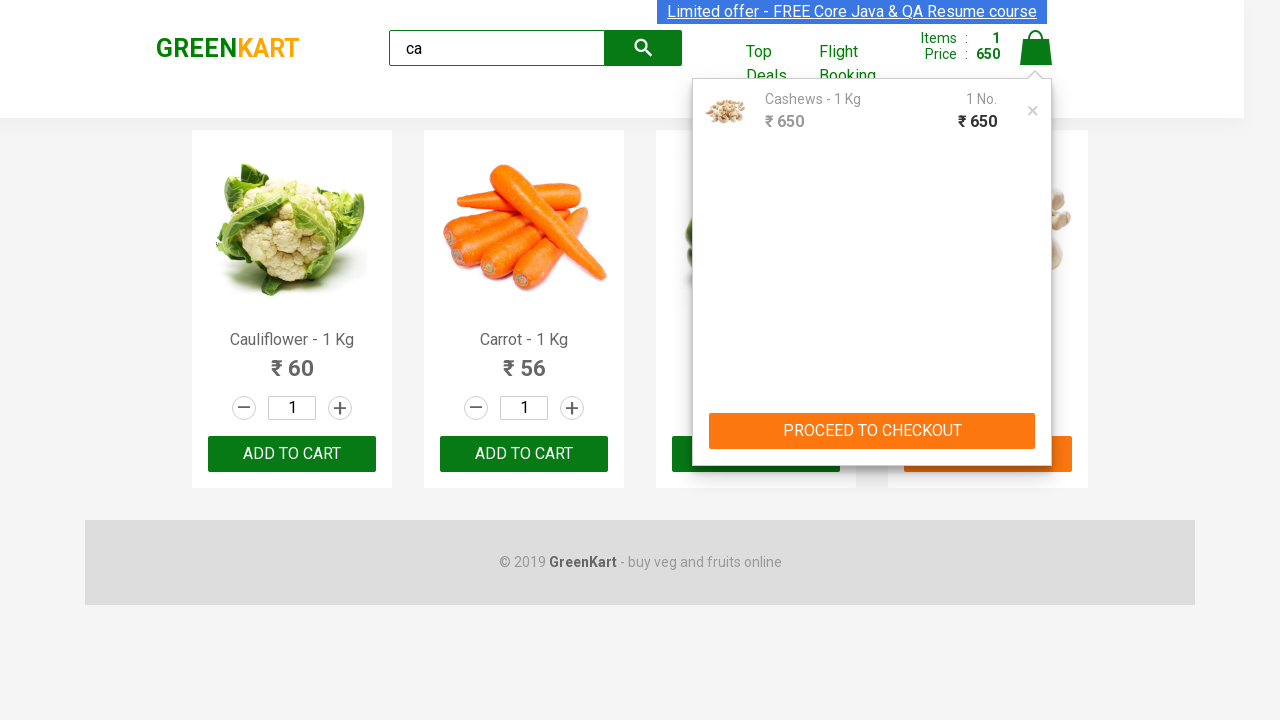